Waits for a price to reach $100, clicks the book button, then solves a mathematical problem and submits the answer

Starting URL: http://suninjuly.github.io/explicit_wait2.html

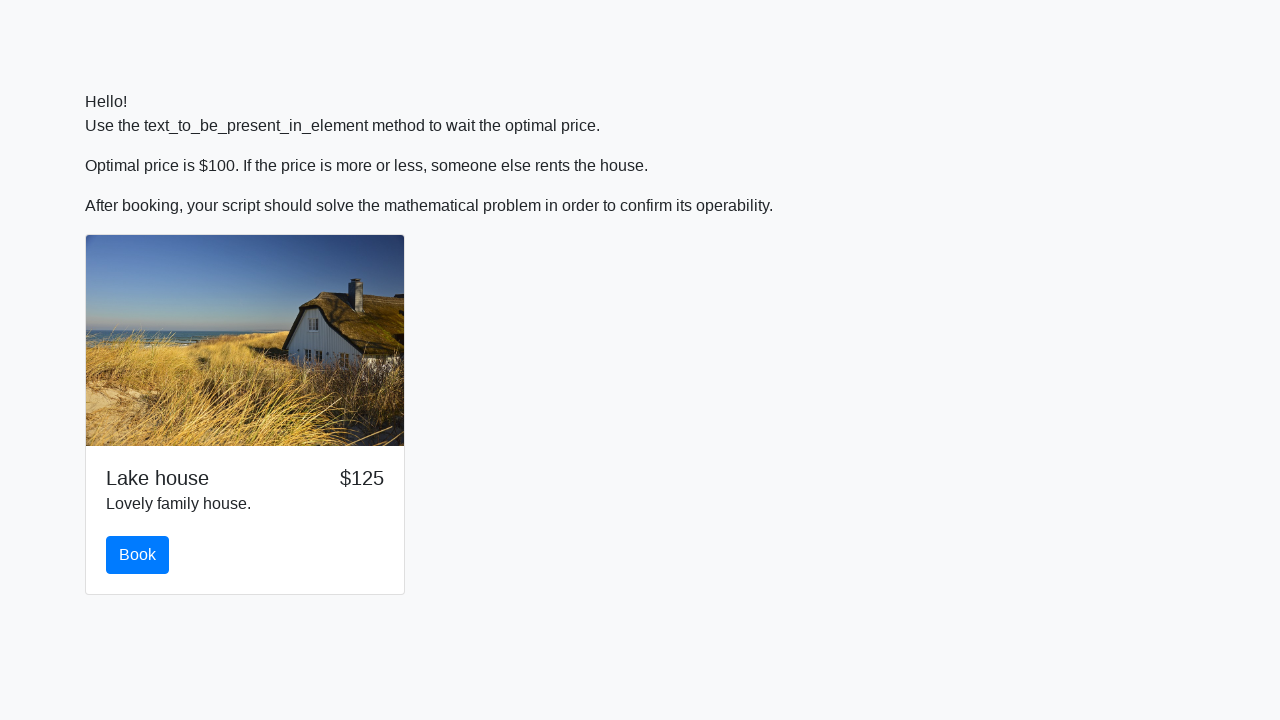

Waited for price to reach $100
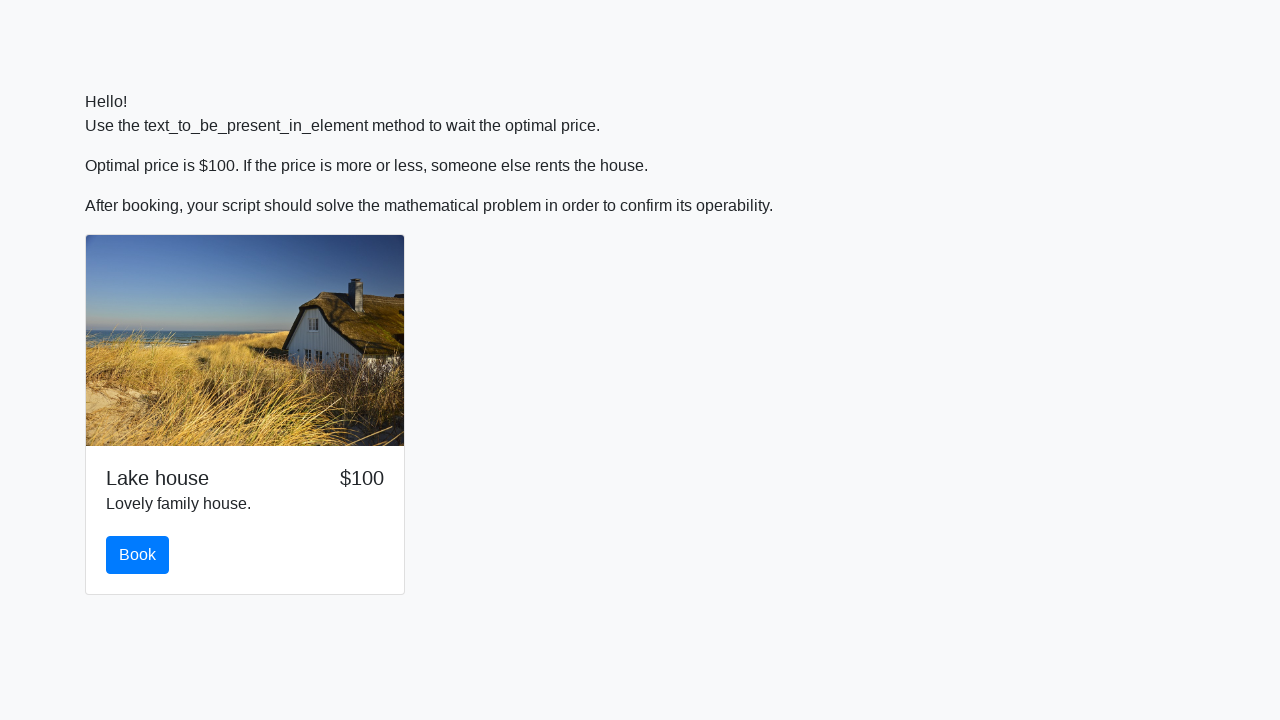

Clicked the book button at (138, 555) on #book
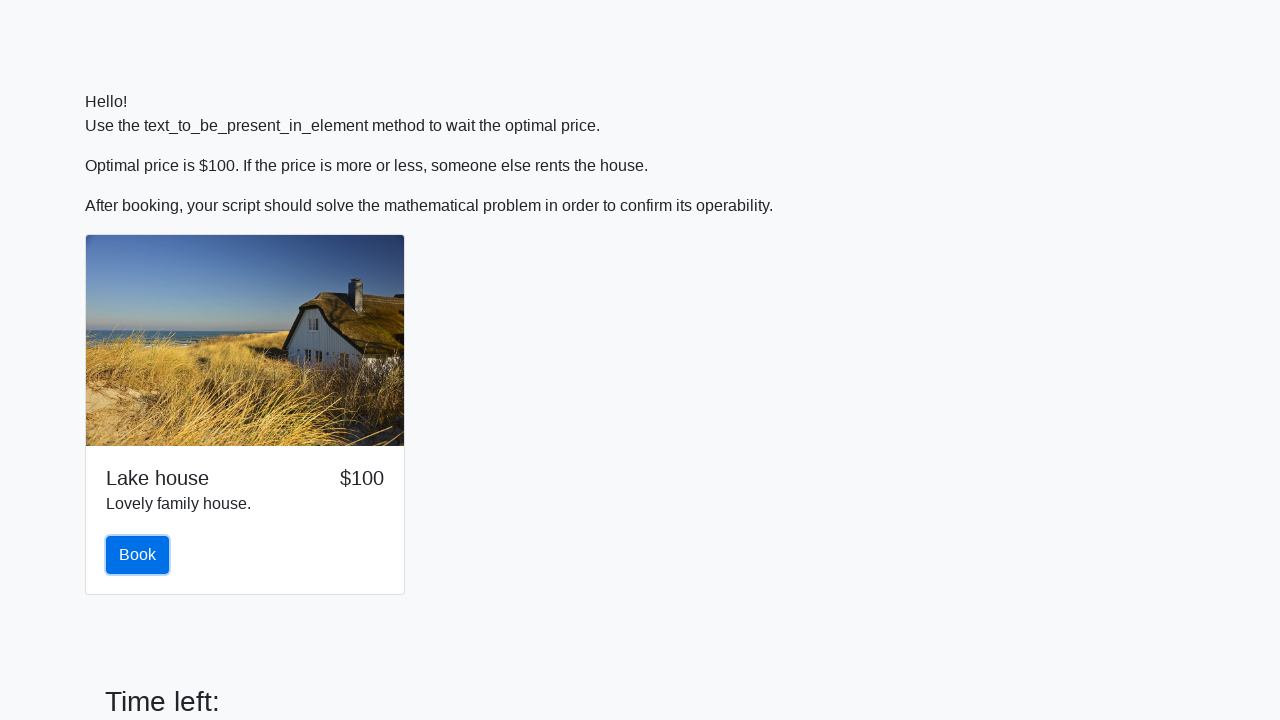

Retrieved value to calculate: 520
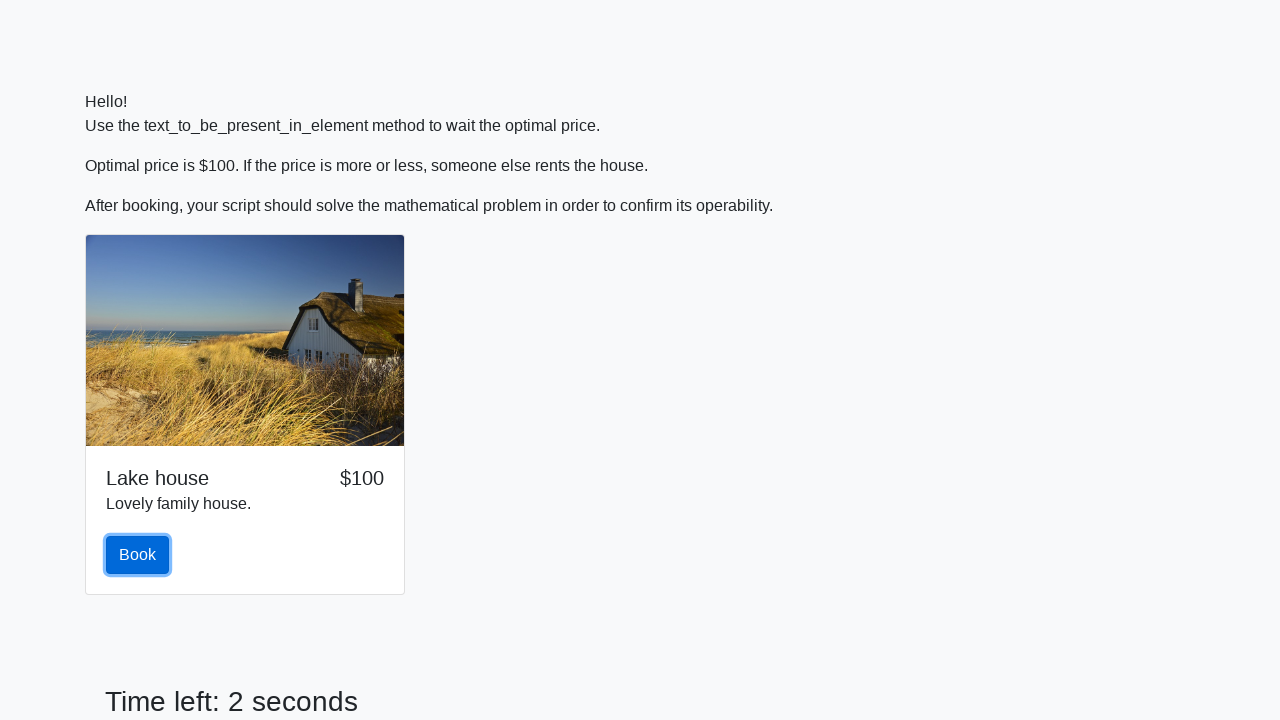

Calculated answer: 2.4826994951256984
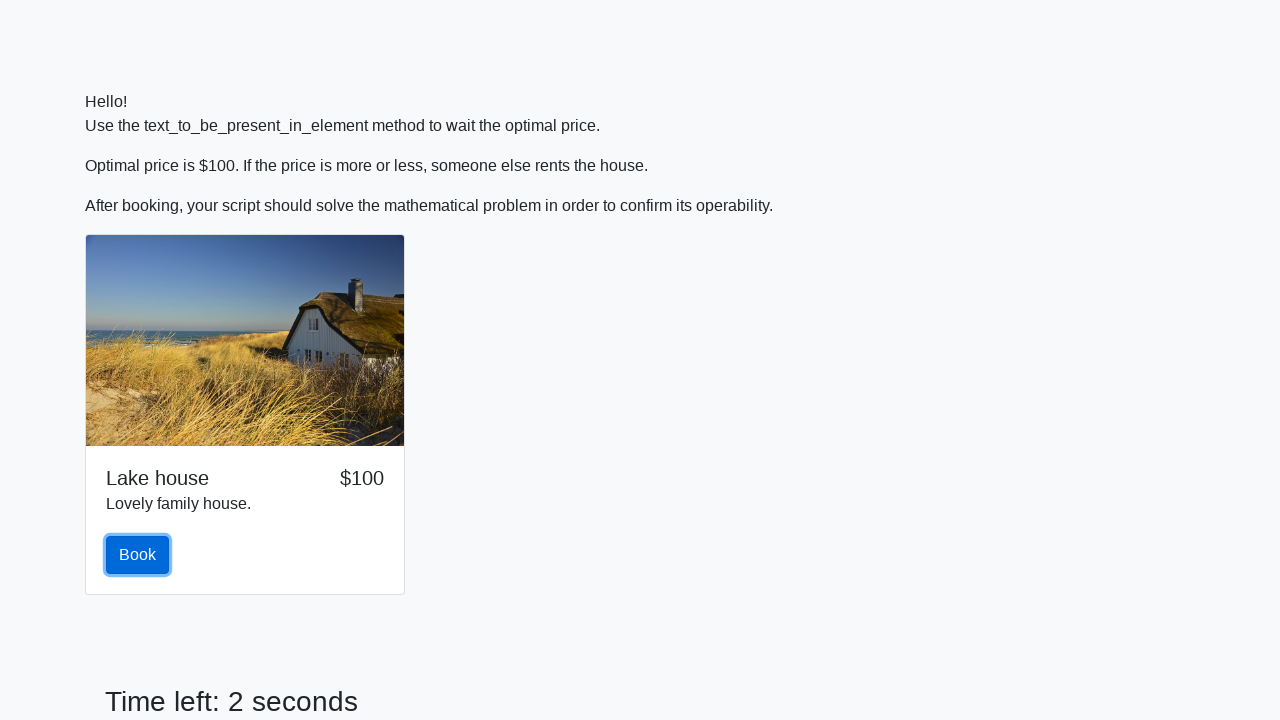

Filled answer field with calculated value on #answer
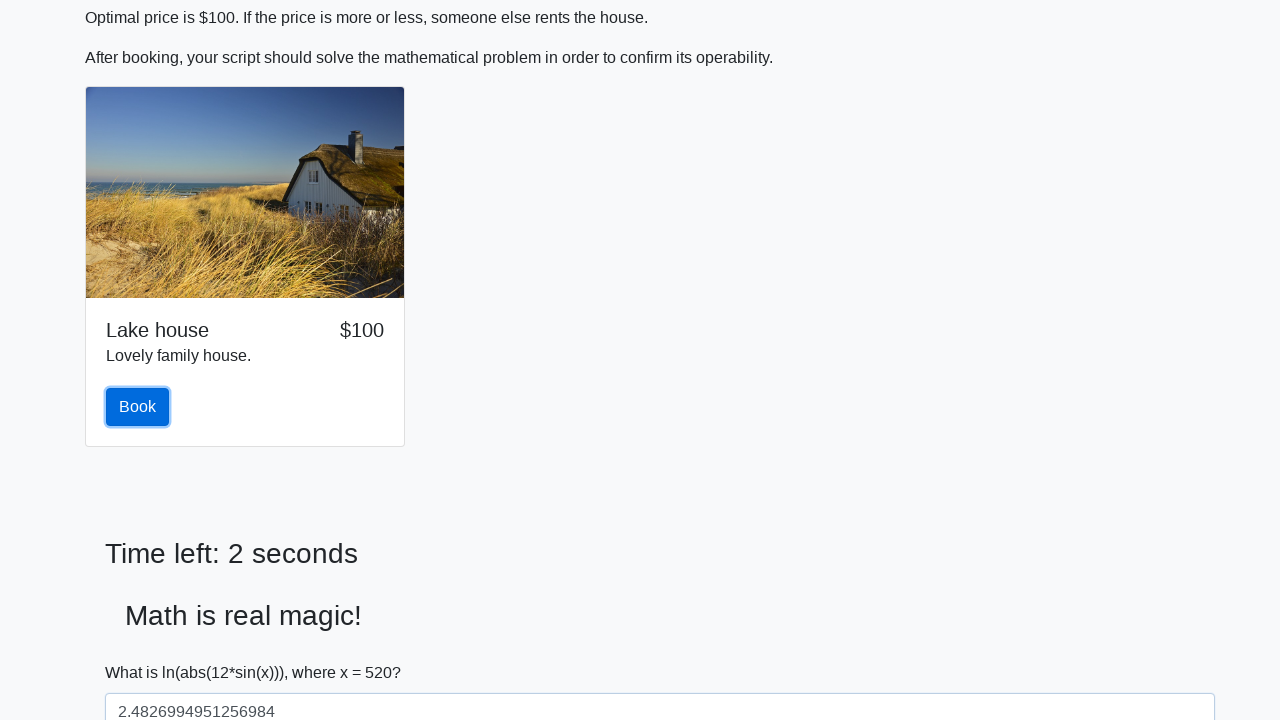

Clicked solve button to submit answer at (143, 651) on #solve
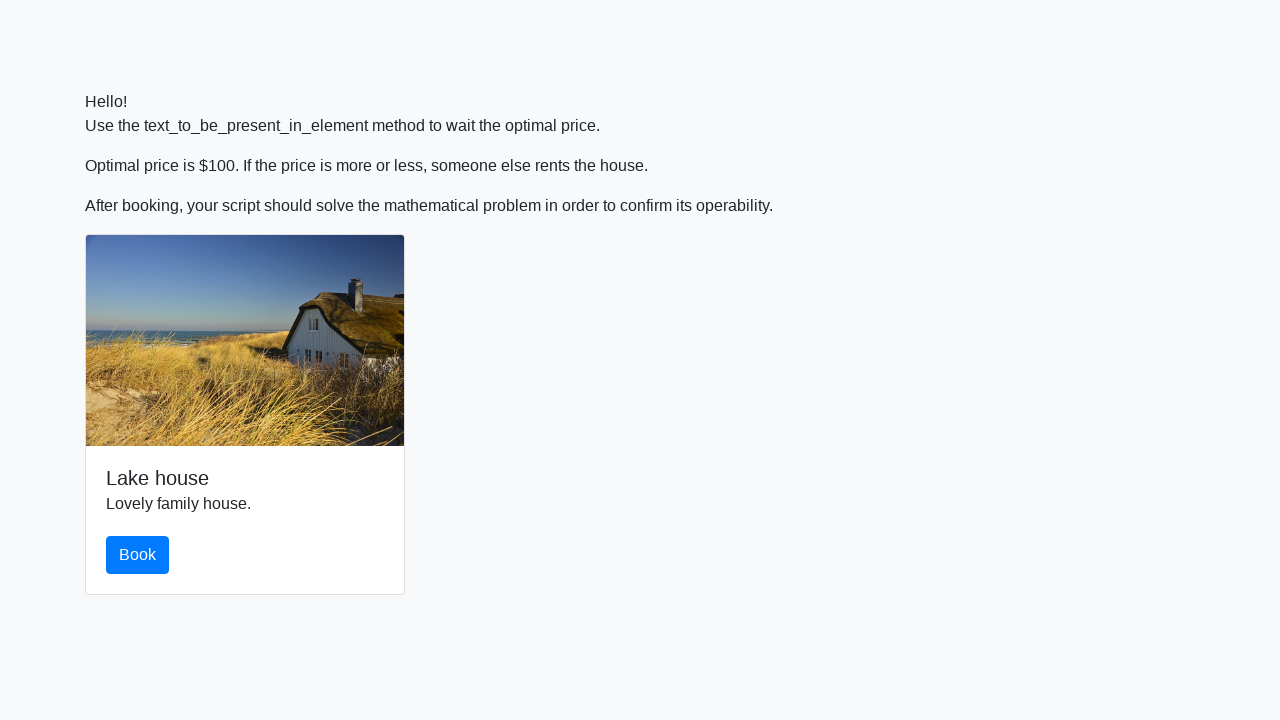

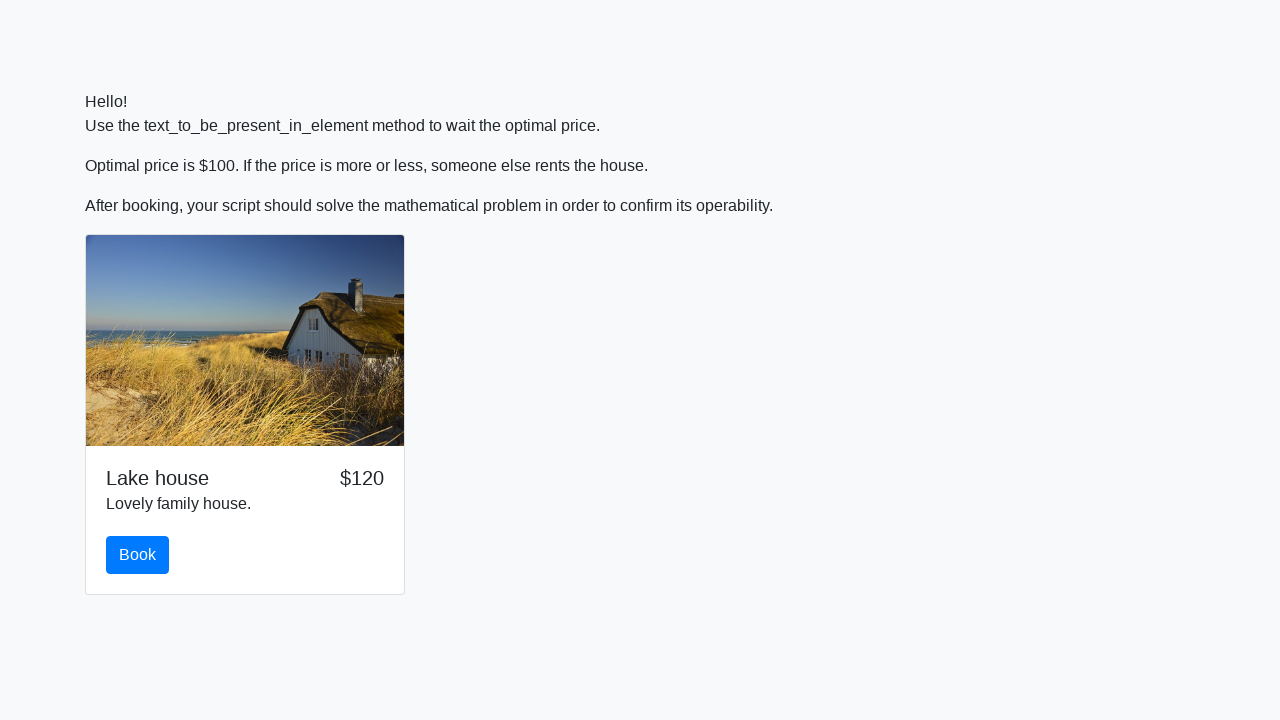